Clicks on the checkout button from products page and verifies navigation to checkout URL

Starting URL: https://webshop-agil-testautomatiserare.netlify.app/products

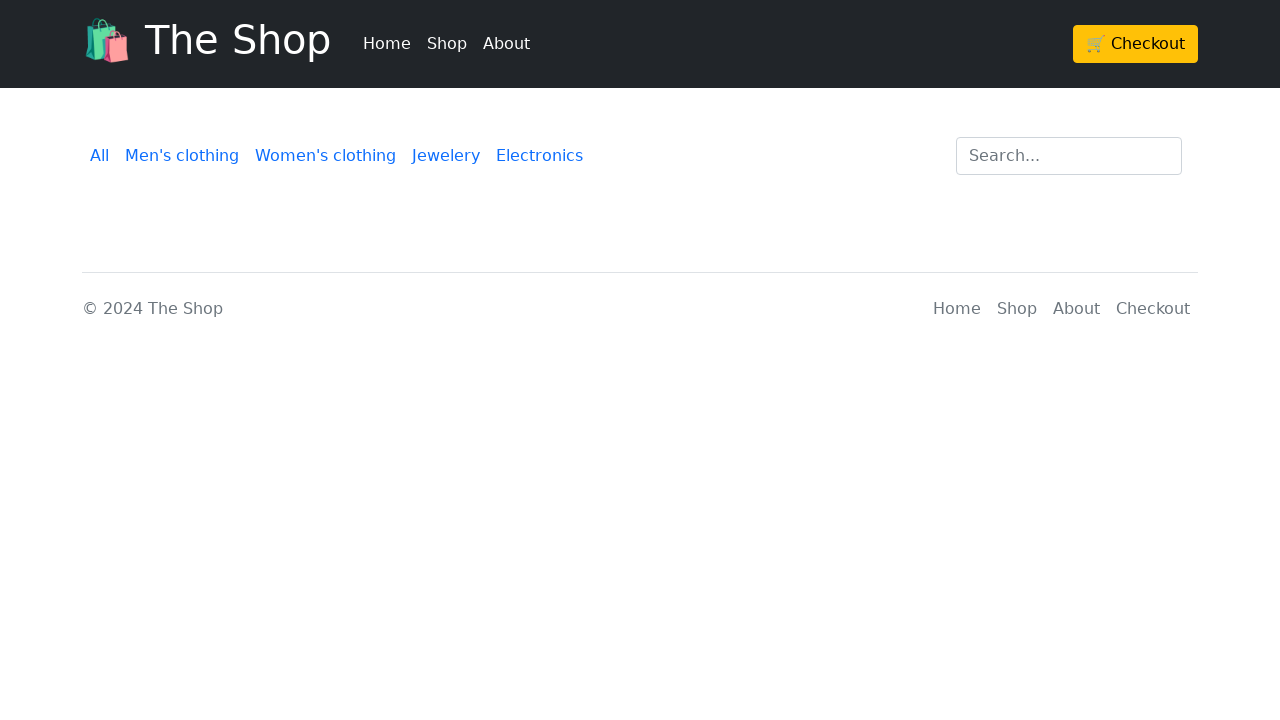

Checkout button loaded on products page
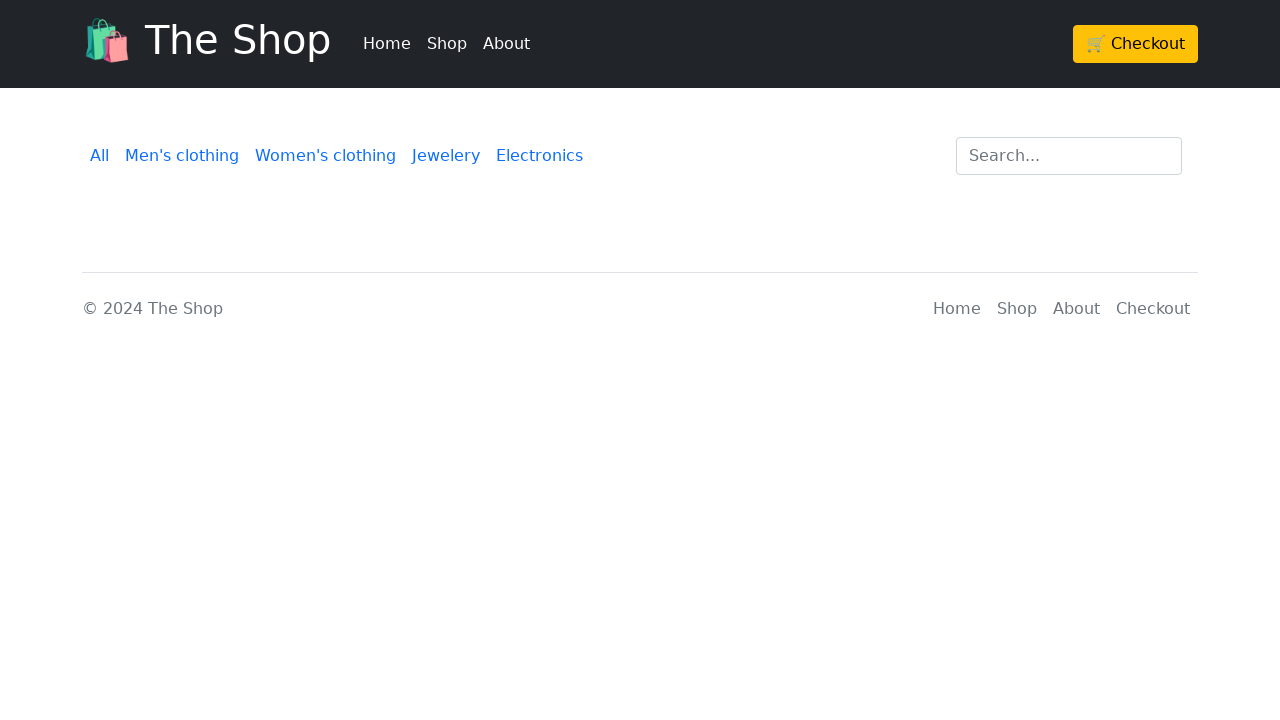

Clicked checkout button at (1136, 44) on xpath=//*[@class='btn btn-warning']
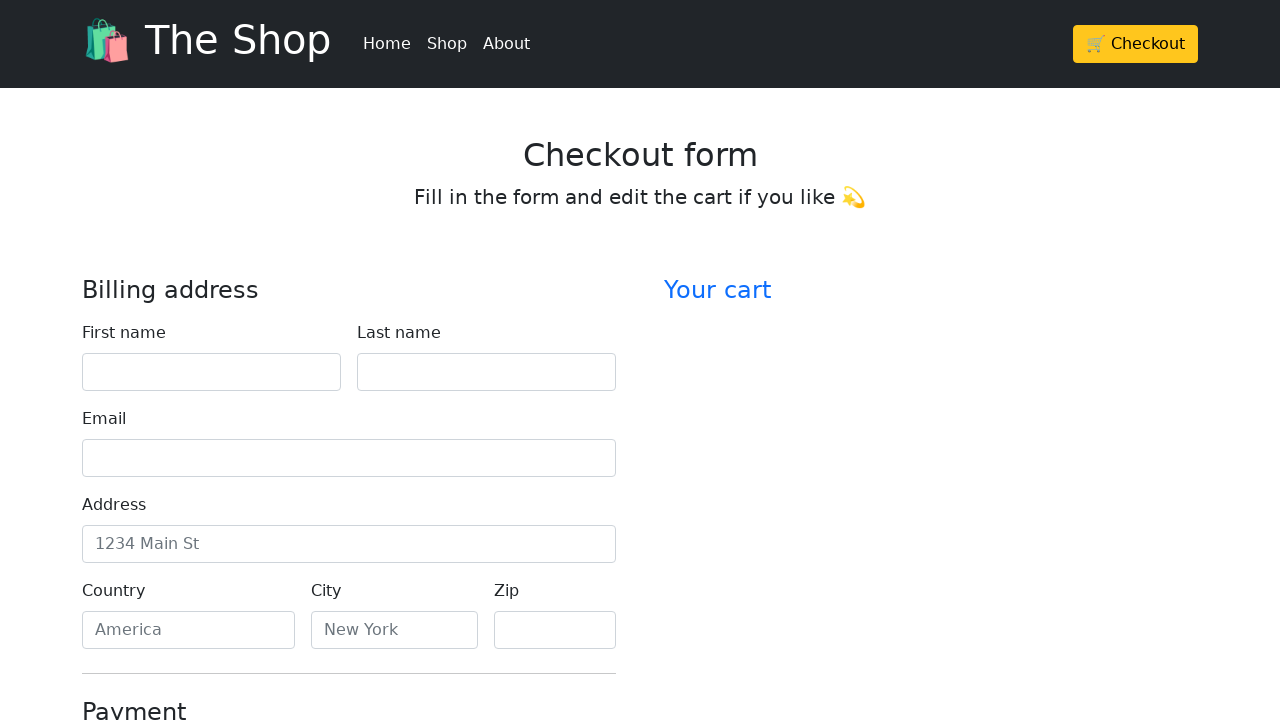

Navigated to checkout URL successfully
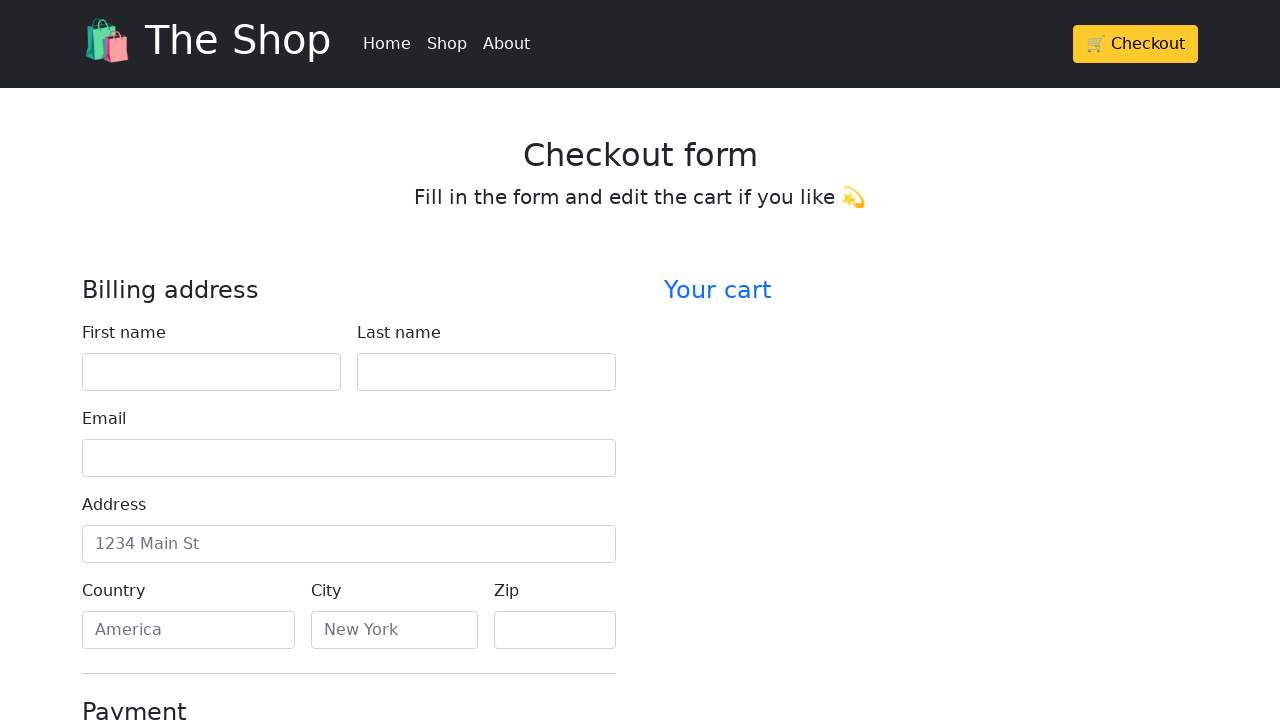

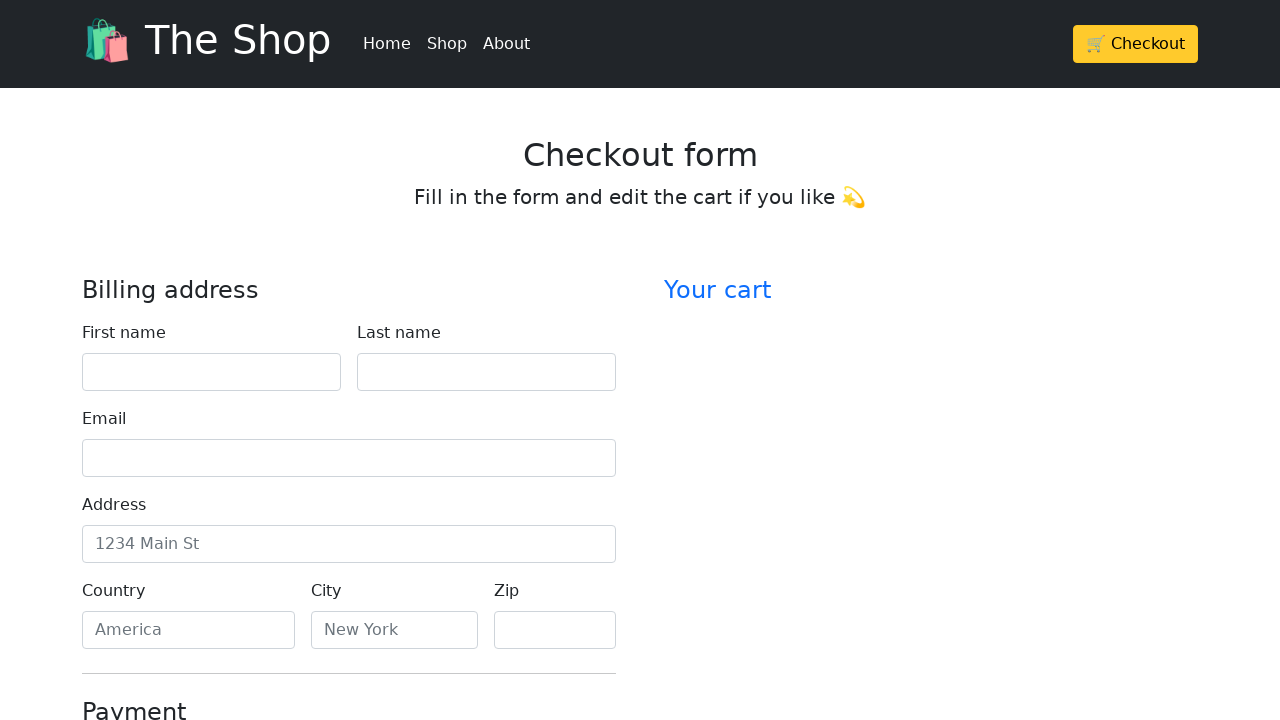